Tests JavaScript alert functionality by clicking the JS Alert button, accepting the alert, and verifying the result message displays correctly.

Starting URL: https://the-internet.herokuapp.com/javascript_alerts

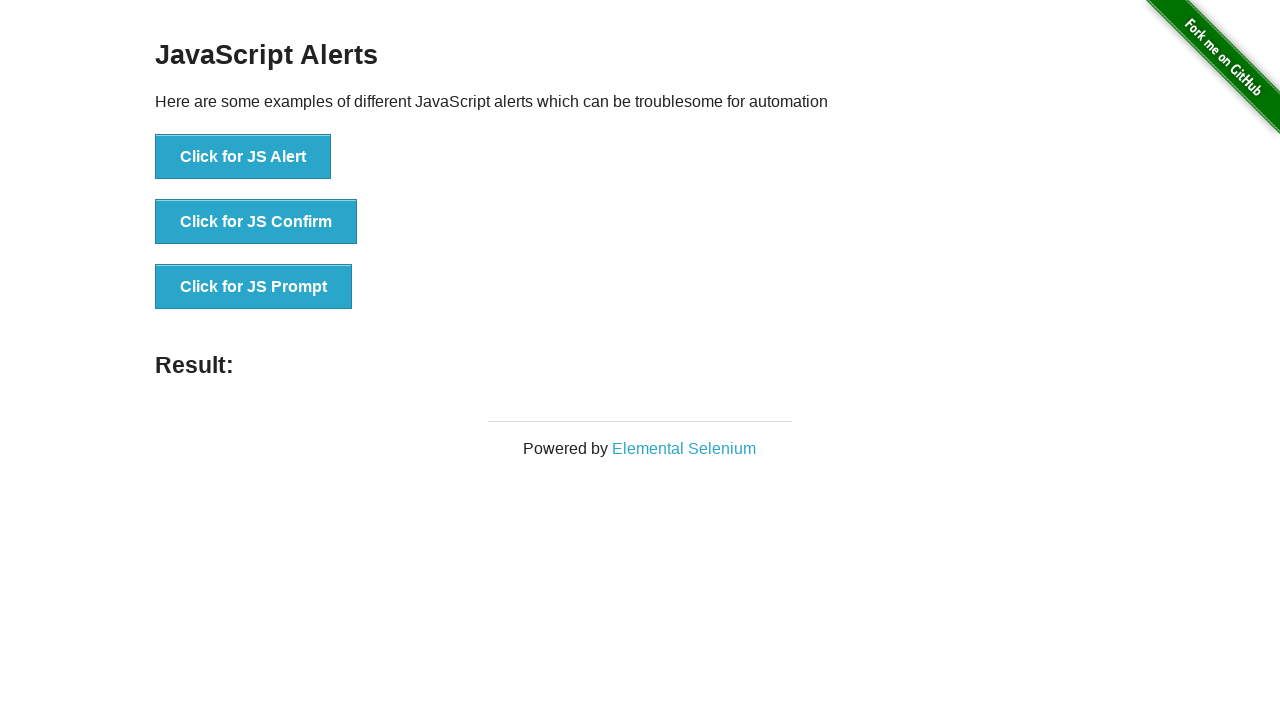

Clicked the JS Alert button at (243, 157) on button[onclick*='jsAlert']
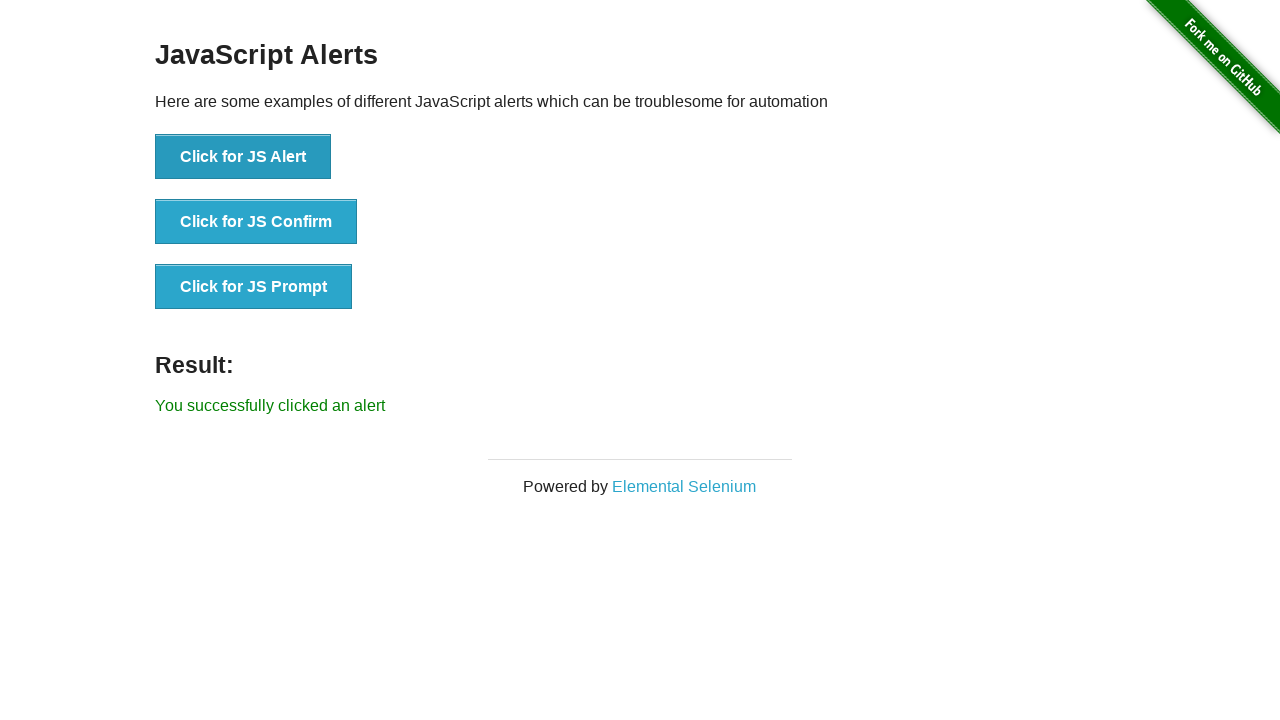

Set up dialog handler to accept alerts
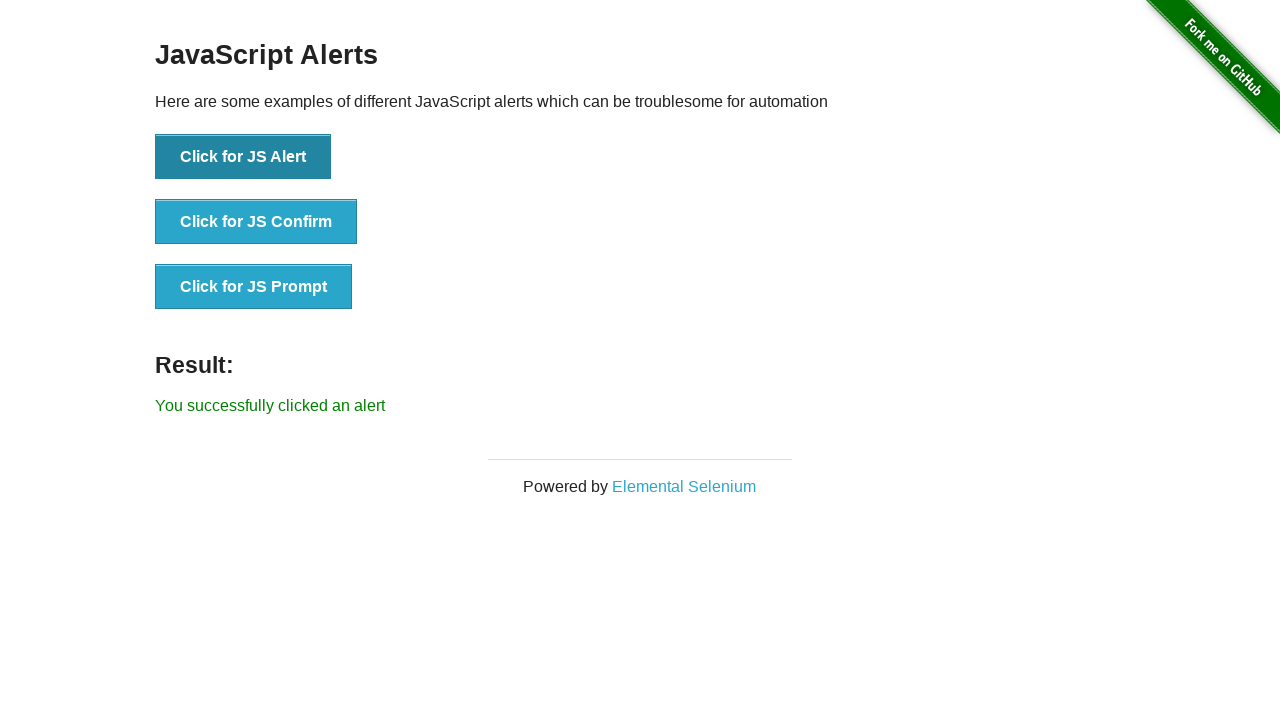

Waited for result message to appear
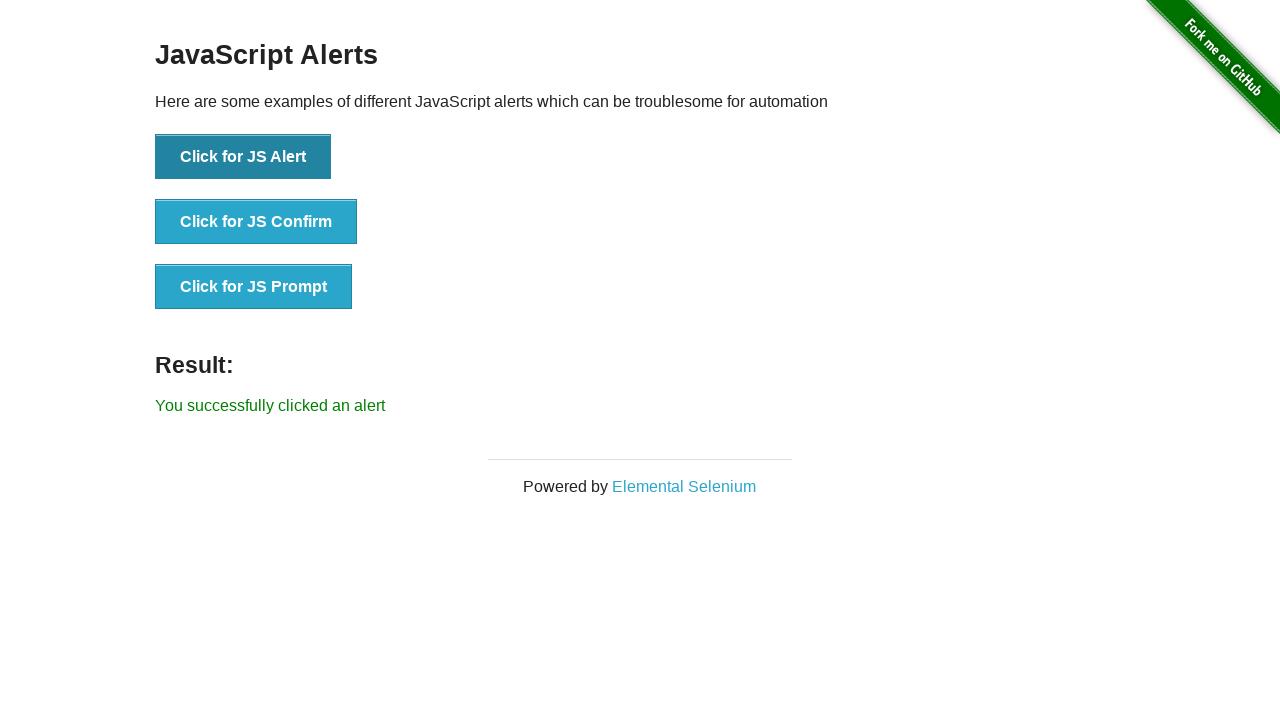

Retrieved result message text
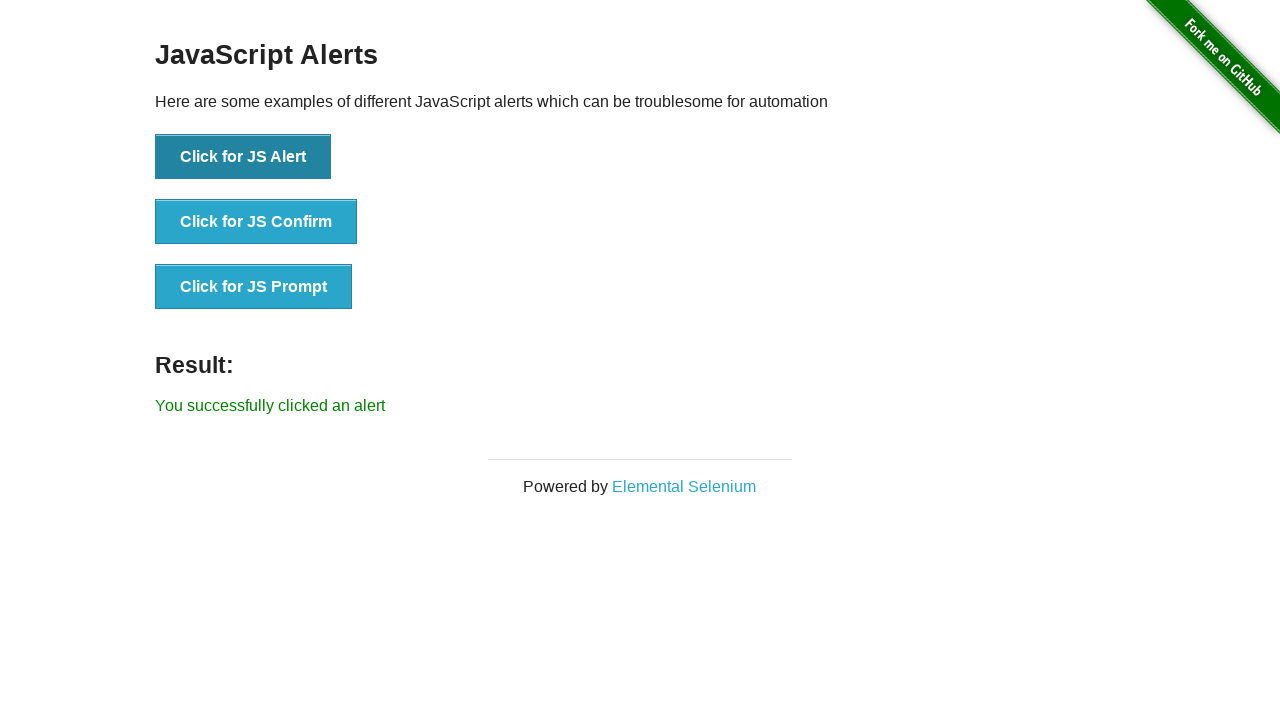

Verified result message displays correct text after accepting alert
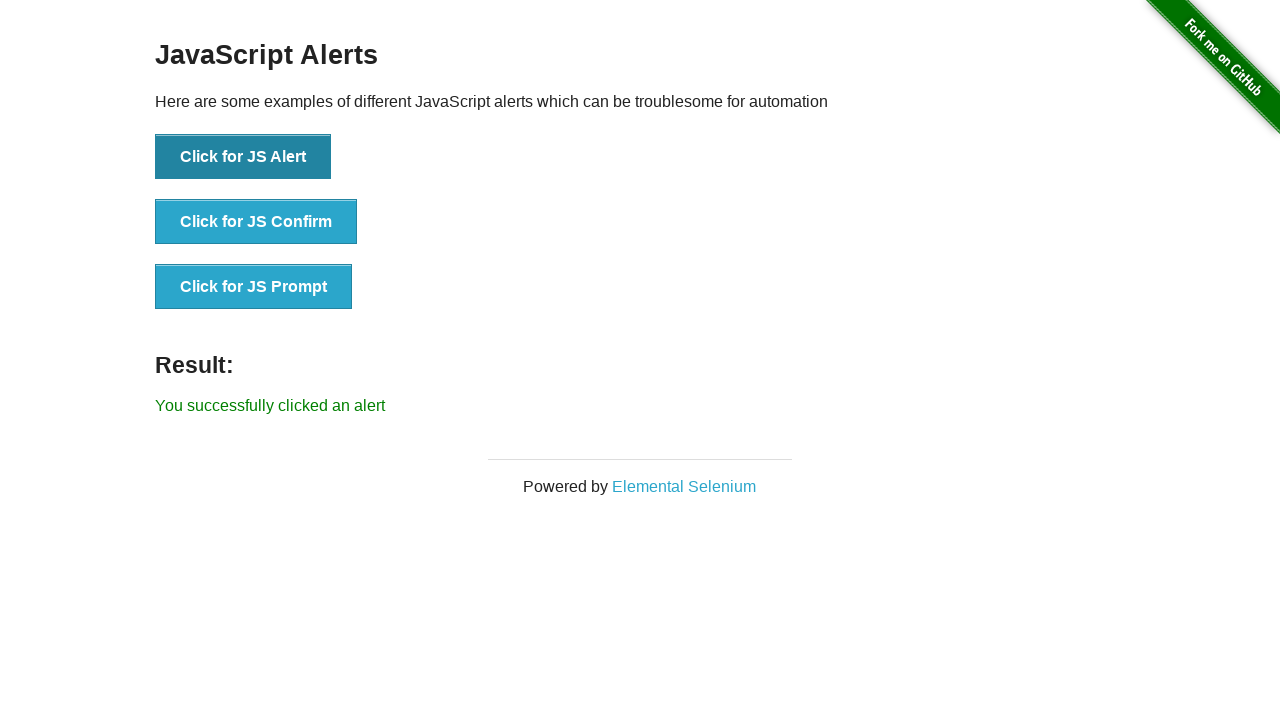

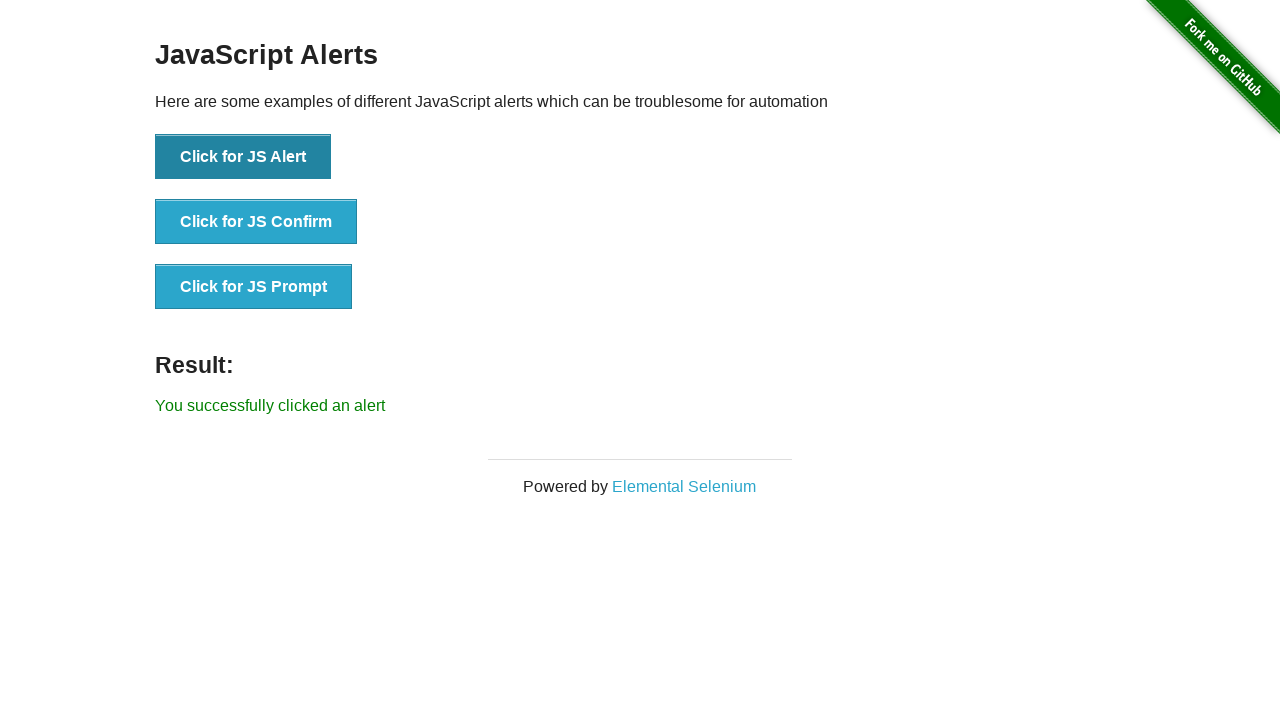